Tests user registration flow by entering zip code, then filling out registration form with personal details and submitting

Starting URL: https://www.sharelane.com/cgi-bin/register.py

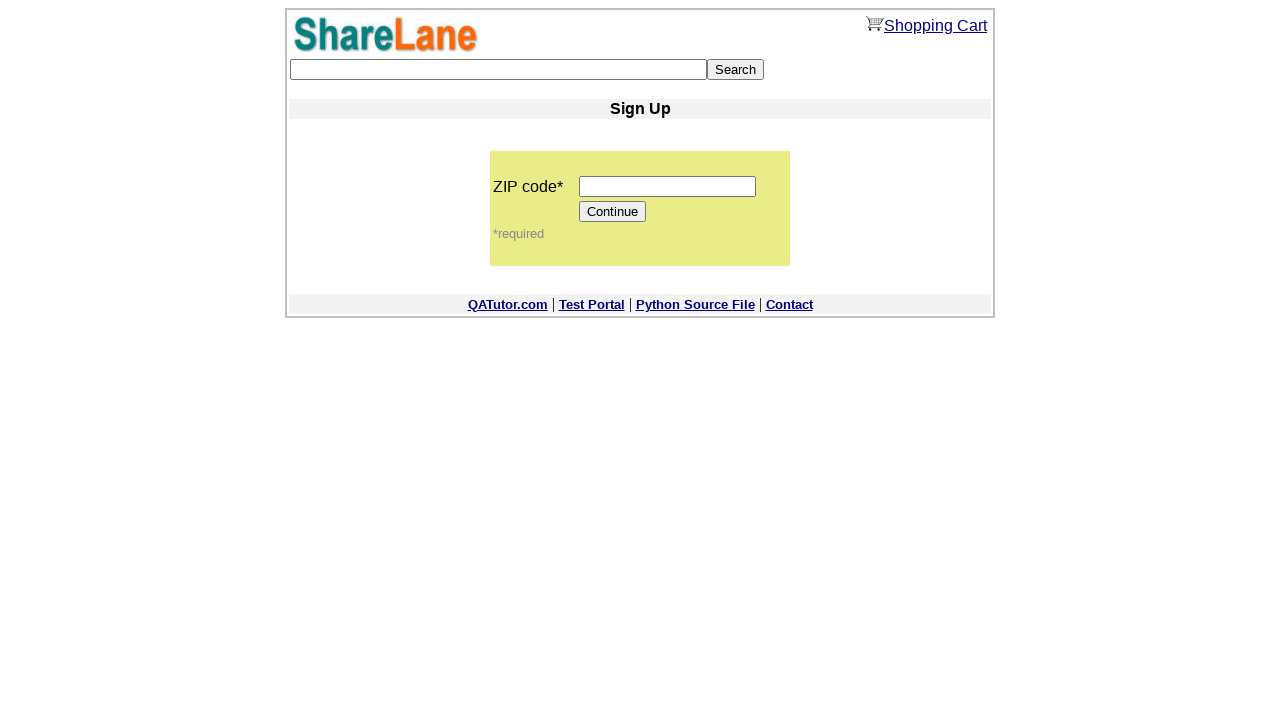

Entered ZIP code '196240' on input[name='zip_code']
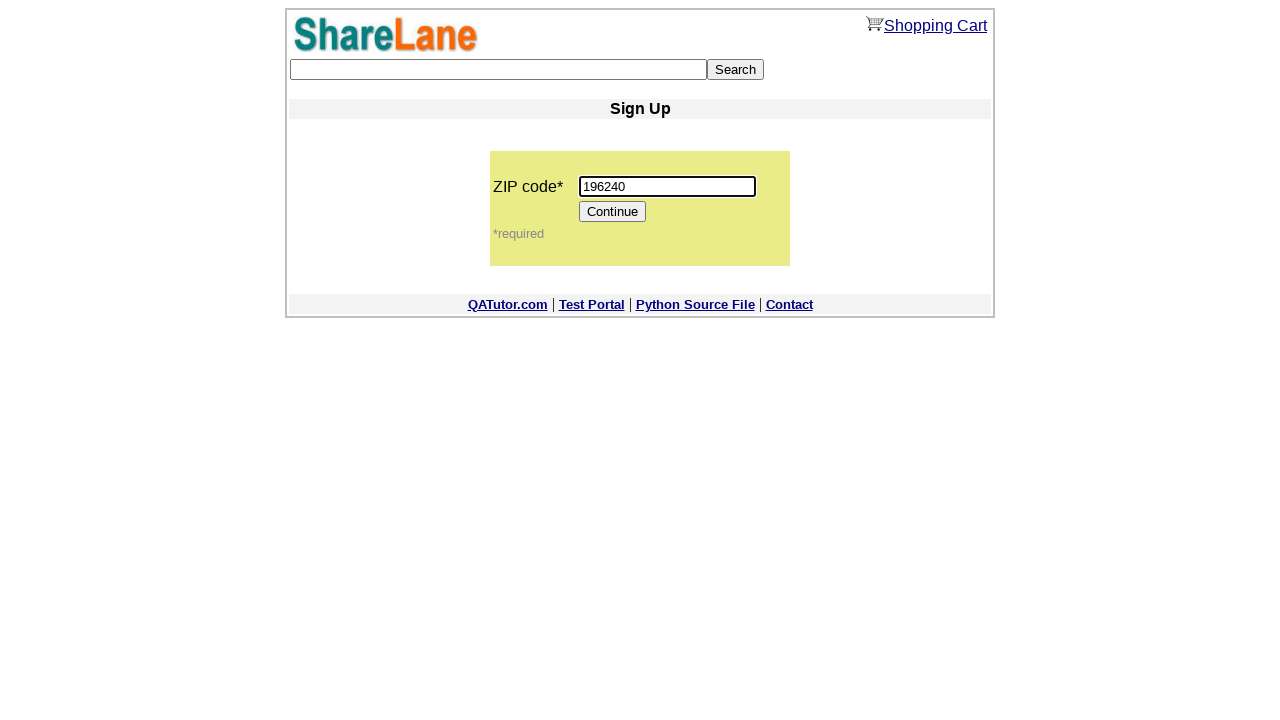

Clicked Continue button to proceed to registration form at (613, 212) on input[value='Continue']
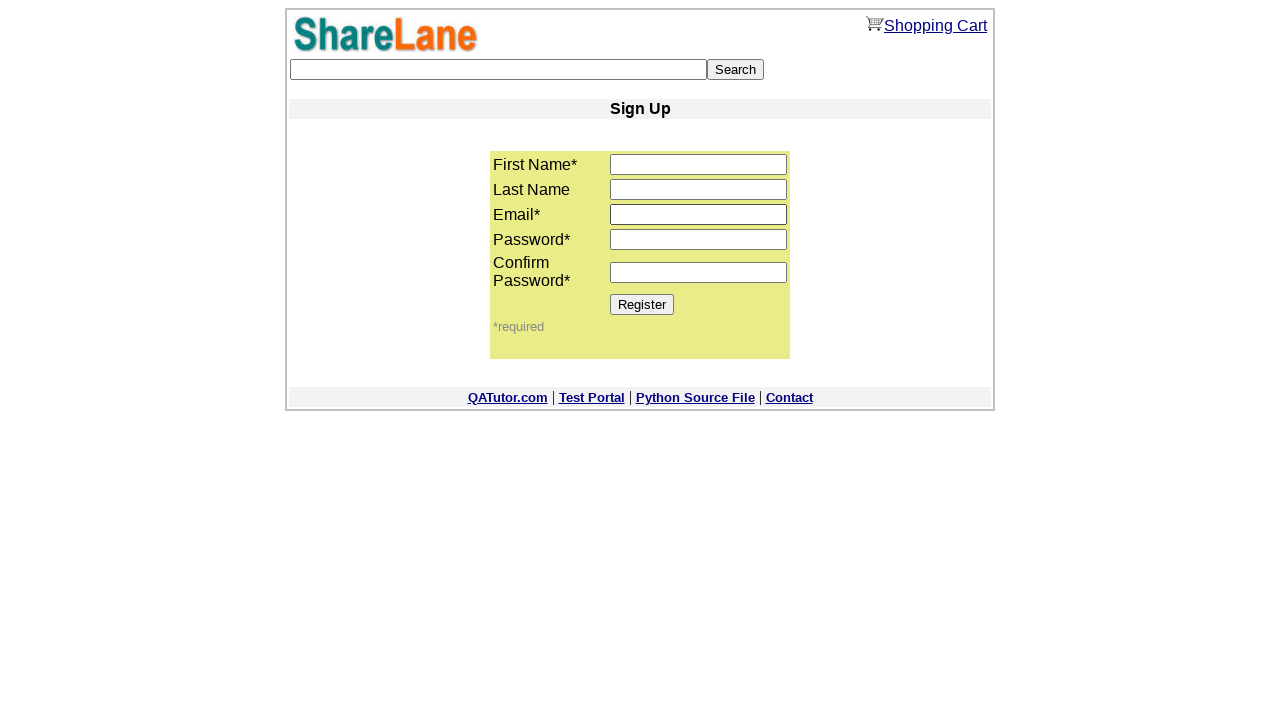

Filled first name field with 'Imya' on input[name='first_name']
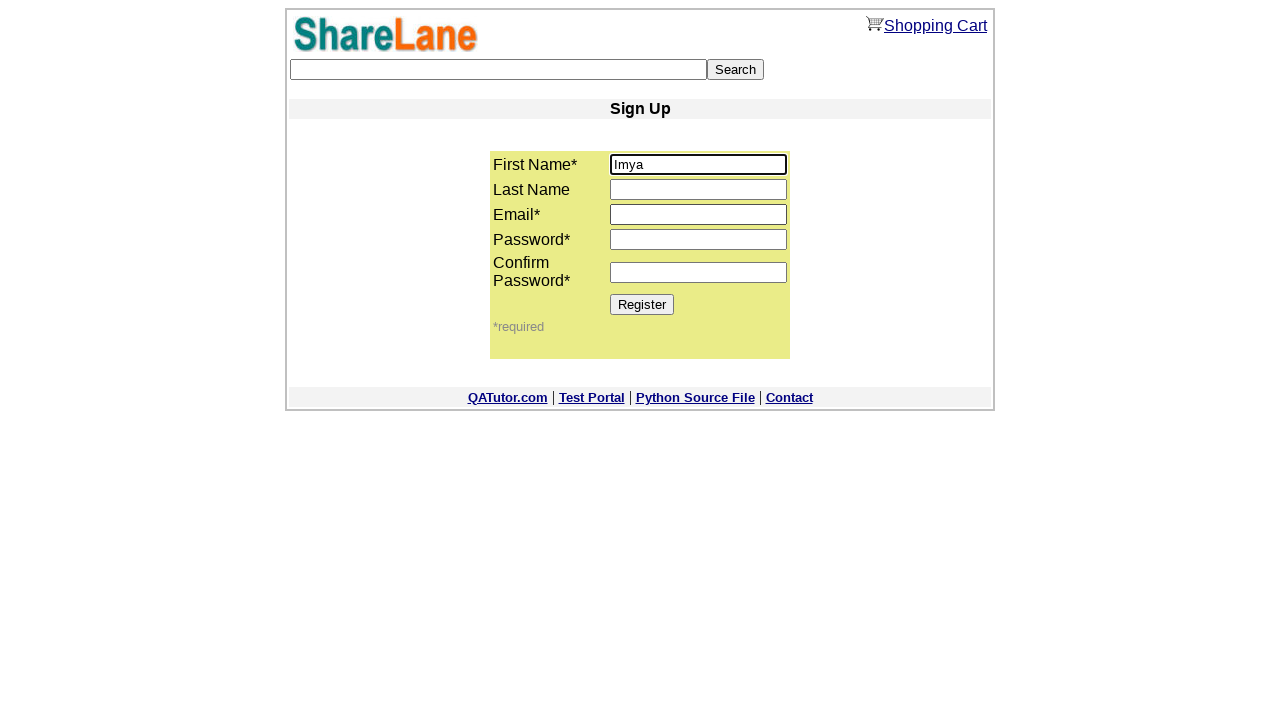

Filled last name field with 'Familiya' on input[name='last_name']
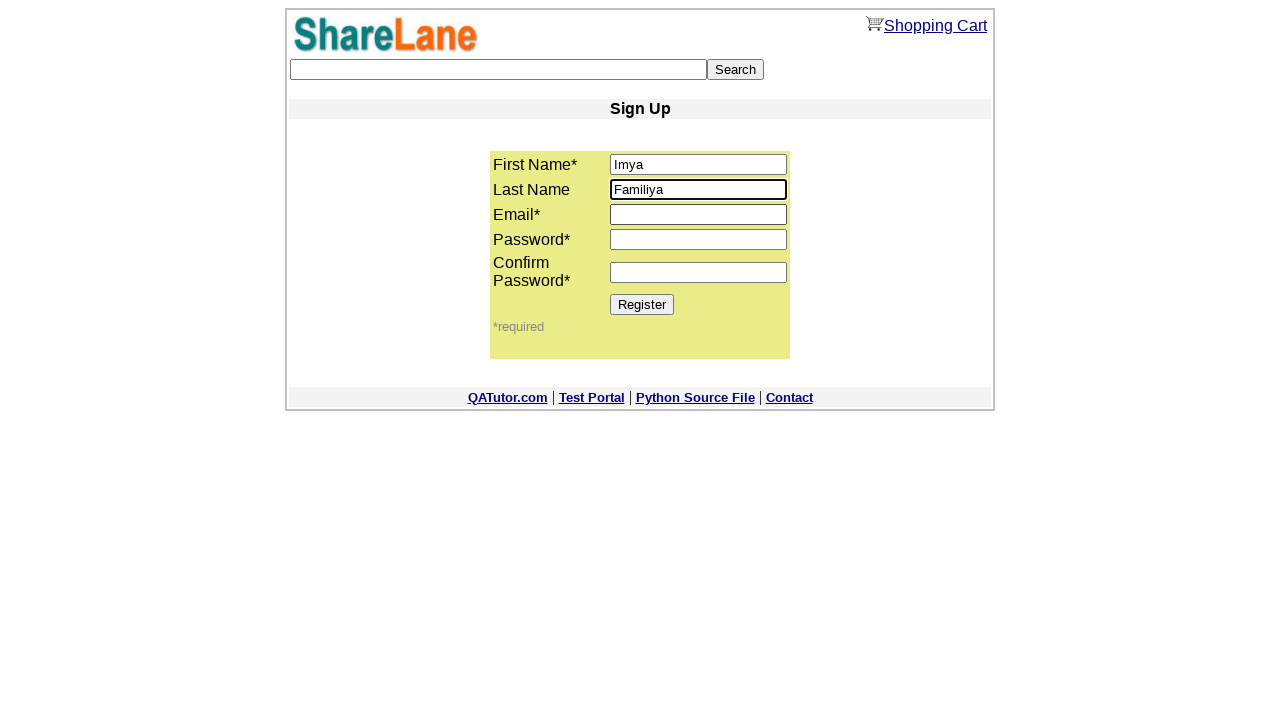

Filled email field with 'testuser7291@gmail.com' on input[name='email']
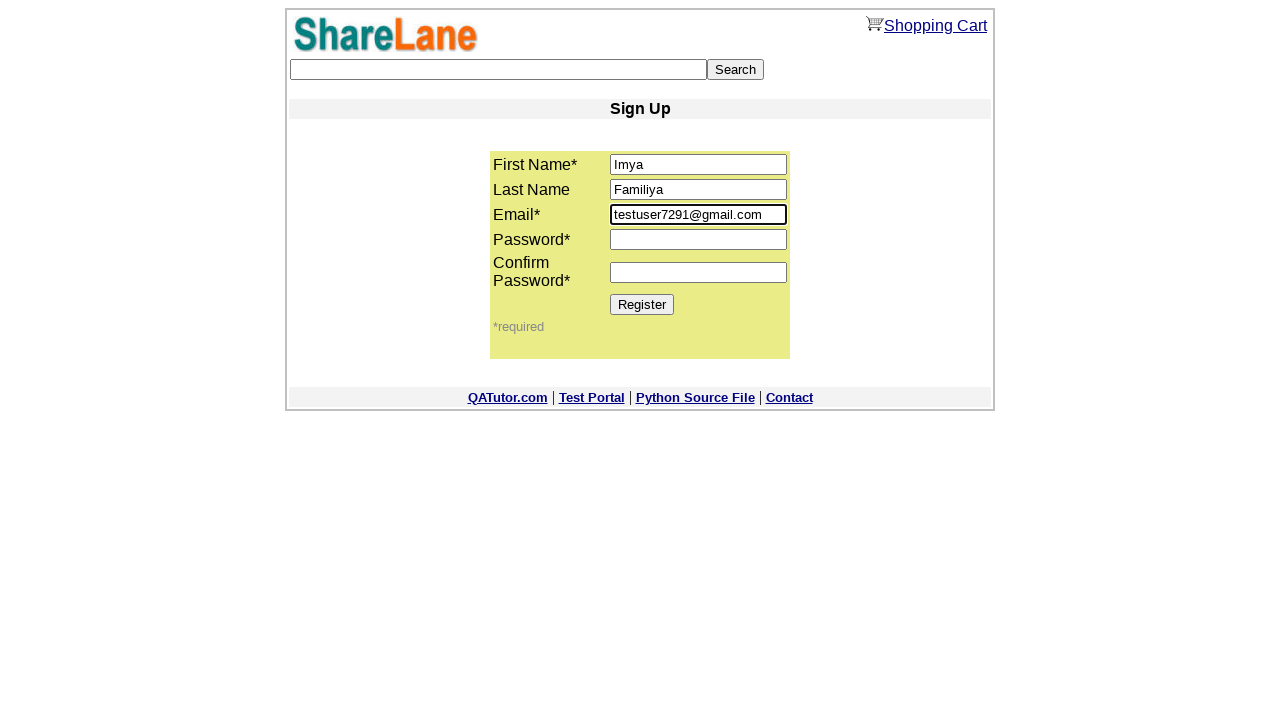

Filled password field with '777555333' on input[name='password1']
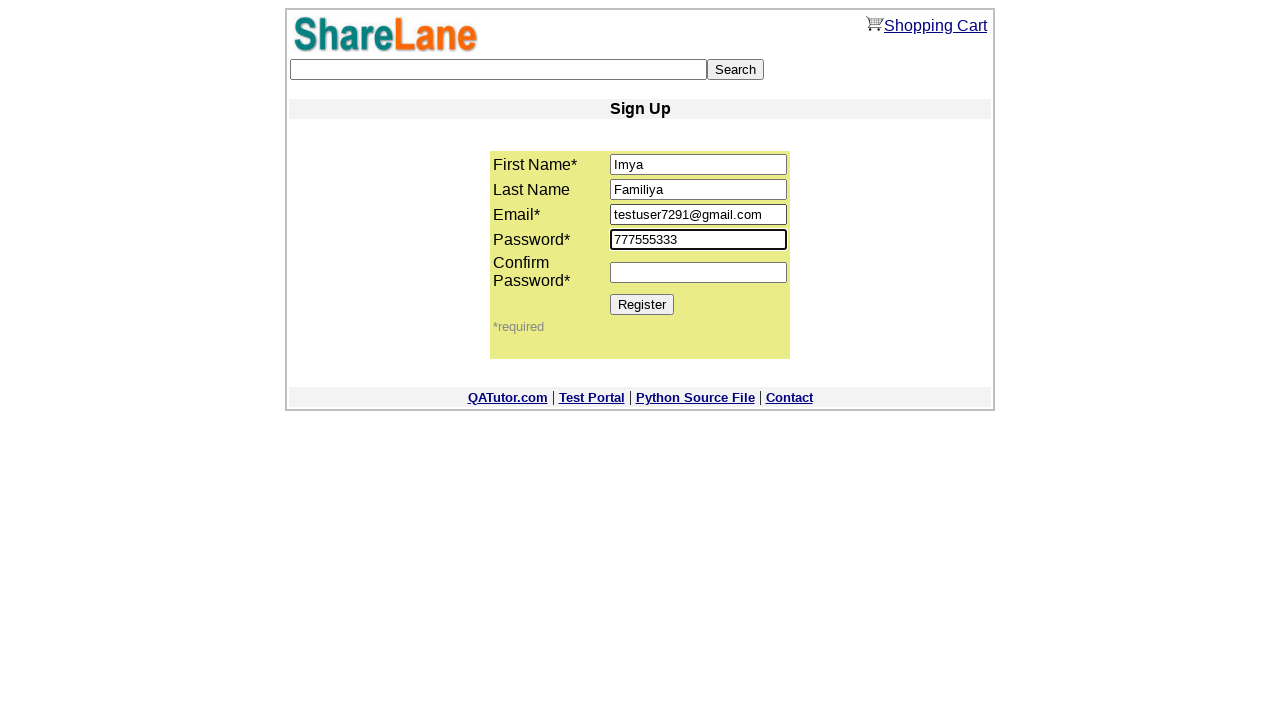

Filled password confirmation field with '777555333' on input[name='password2']
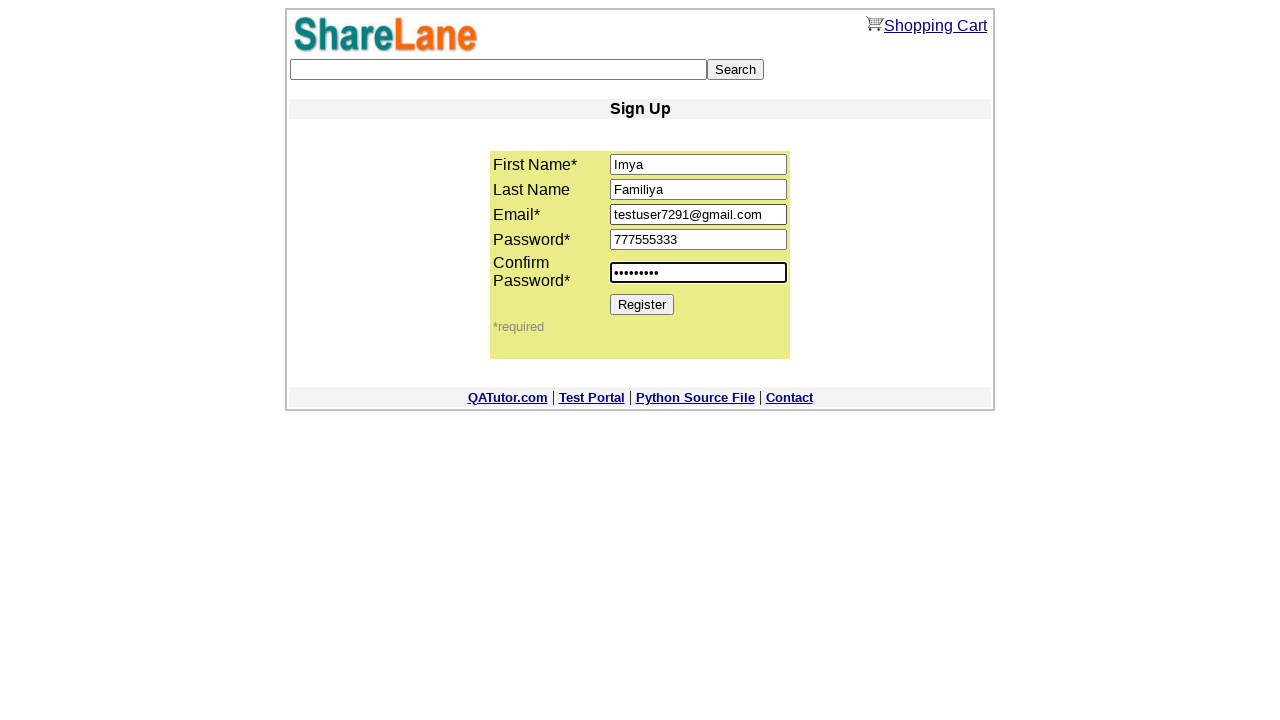

Clicked Register button to submit registration form at (642, 304) on input[value='Register']
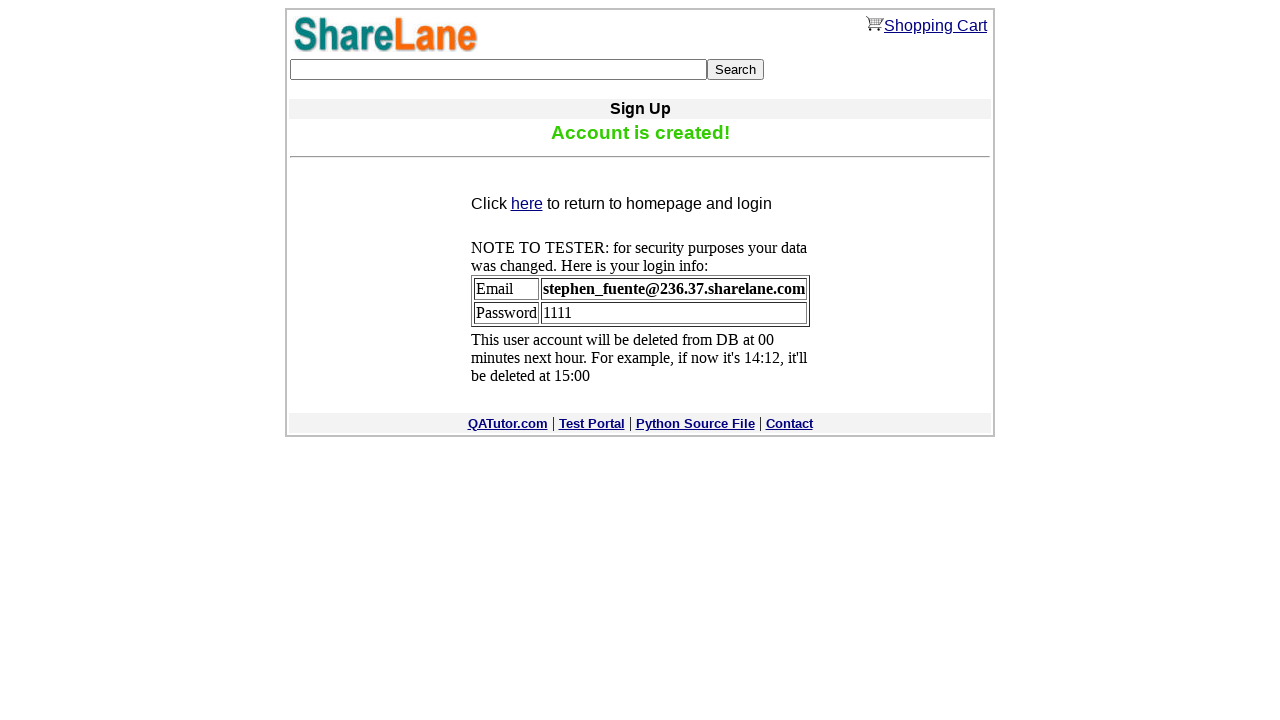

Registration confirmation message appeared
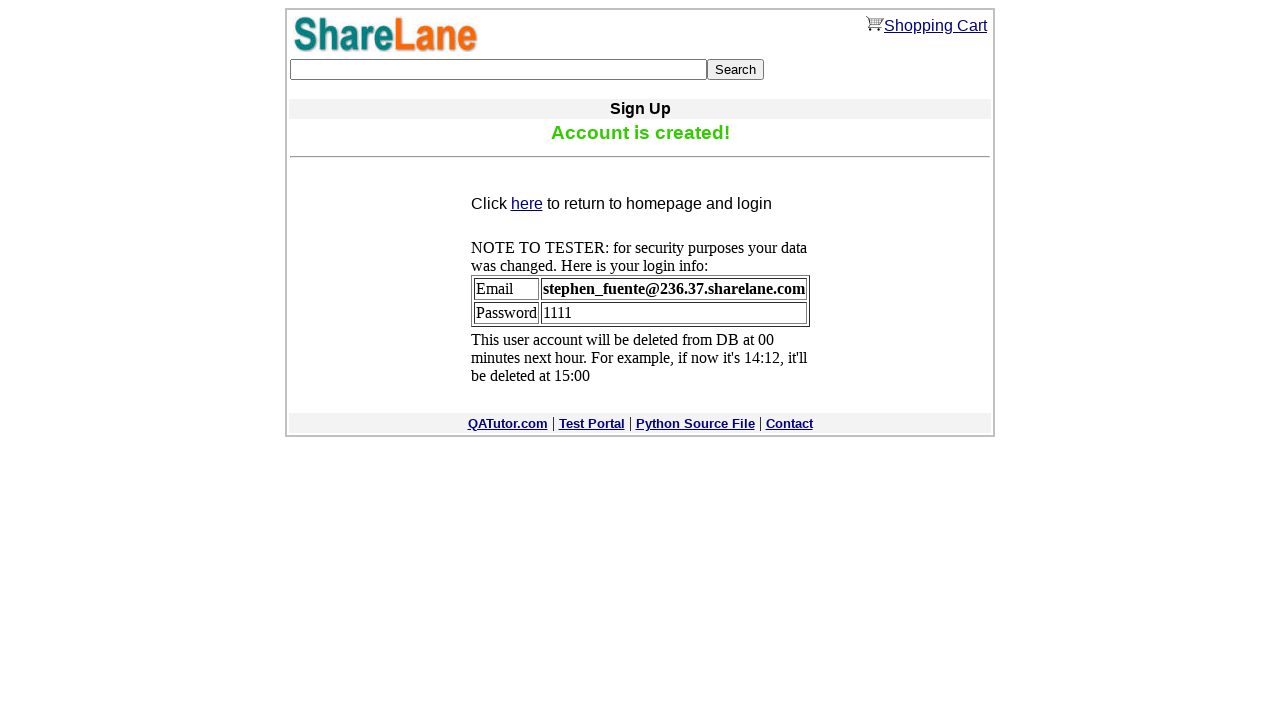

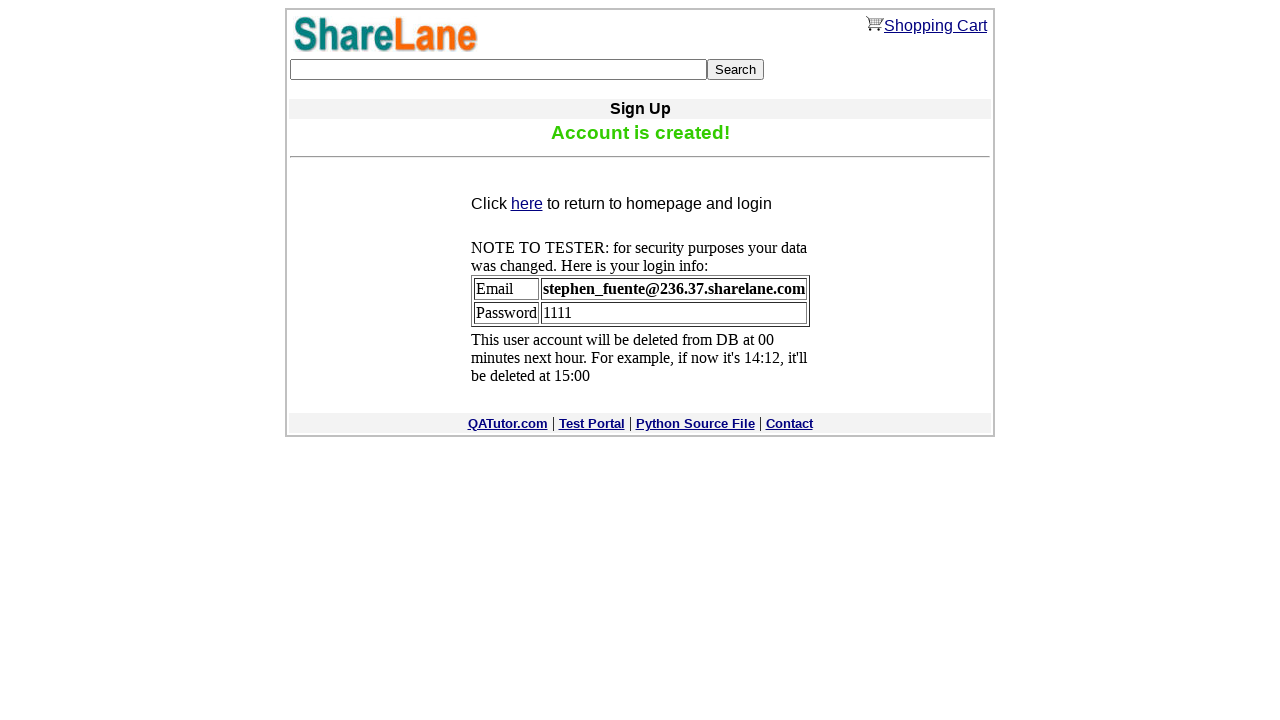